Tests input field functionality by entering a number, clearing it, and entering a different number

Starting URL: https://the-internet.herokuapp.com/inputs

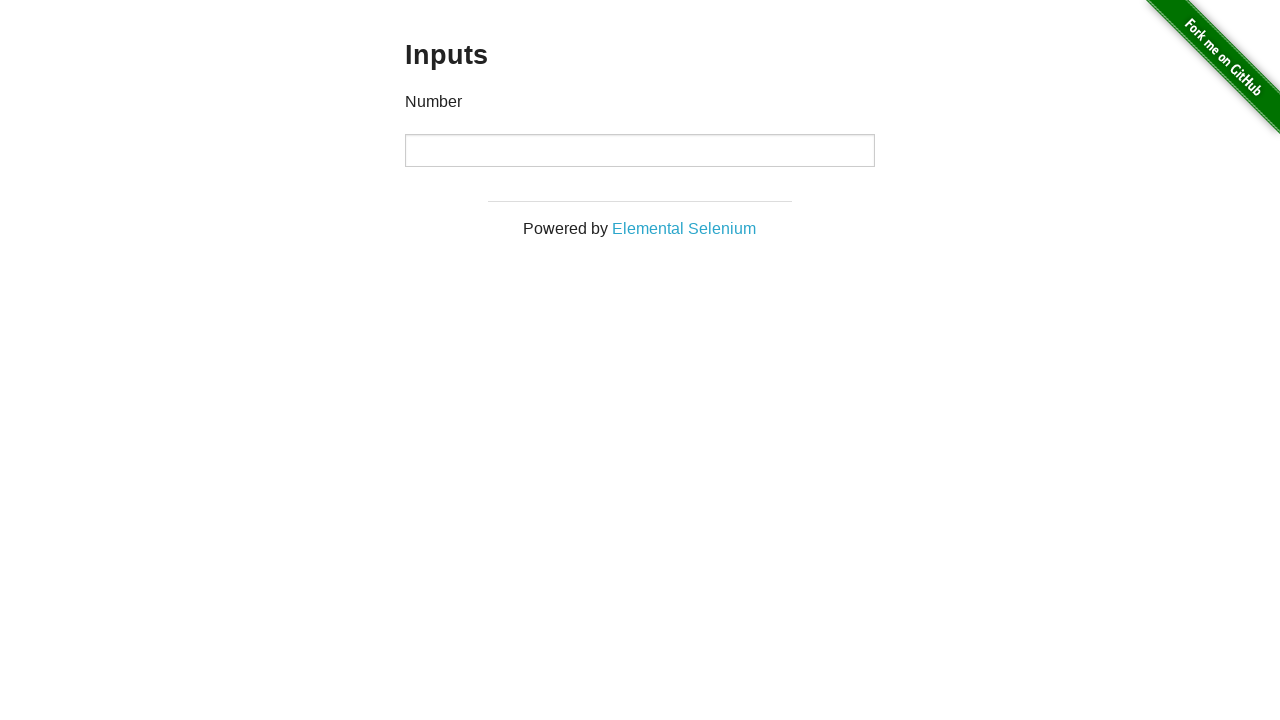

Entered number 1000 into input field on input
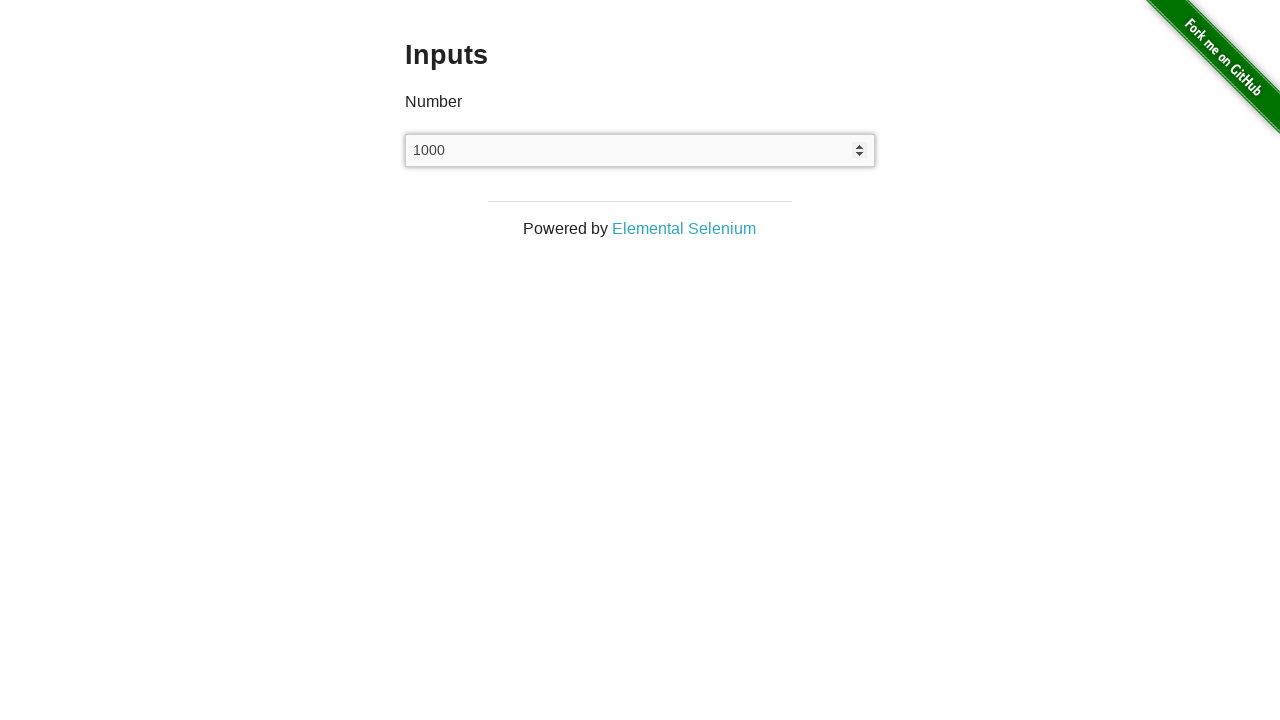

Cleared the input field on input
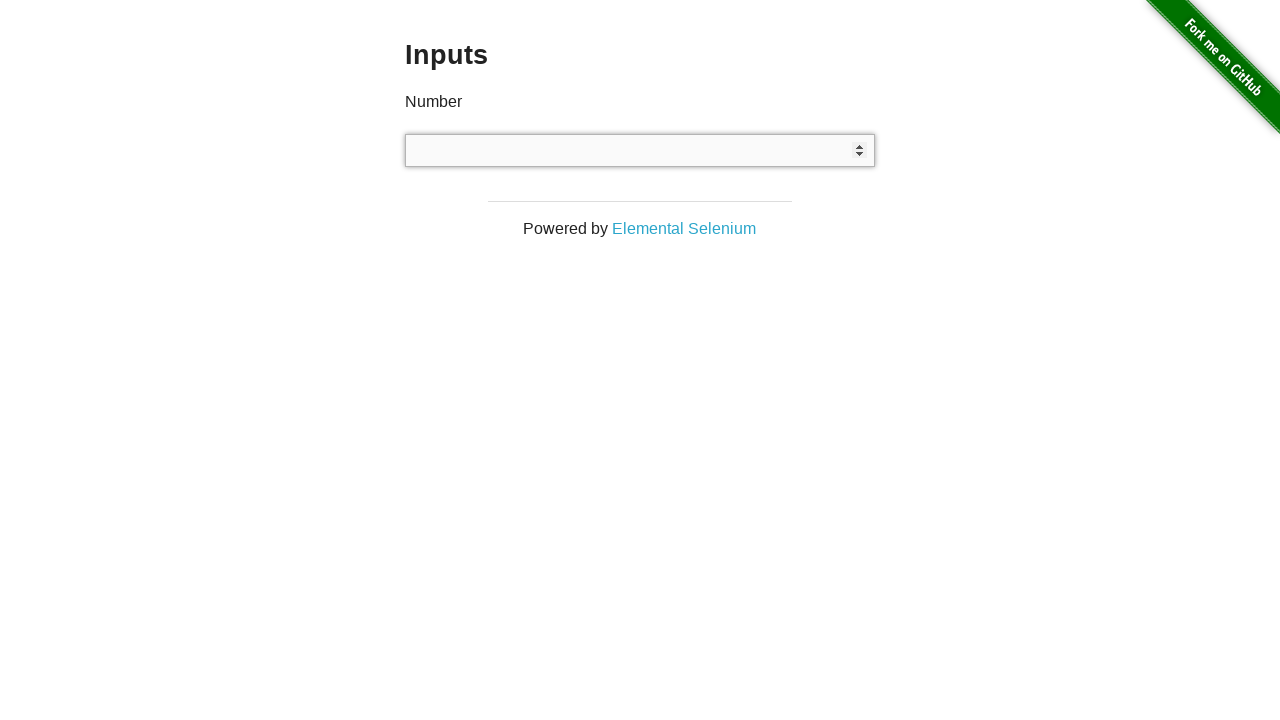

Entered number 999 into input field on input
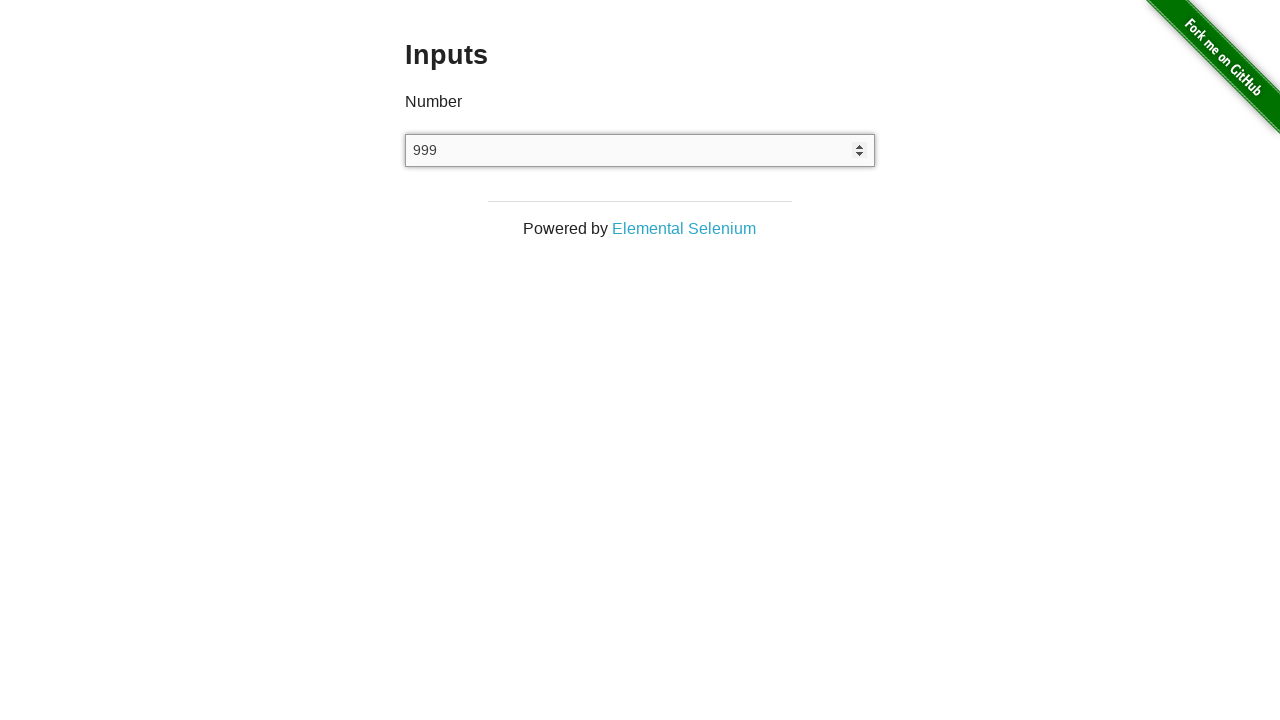

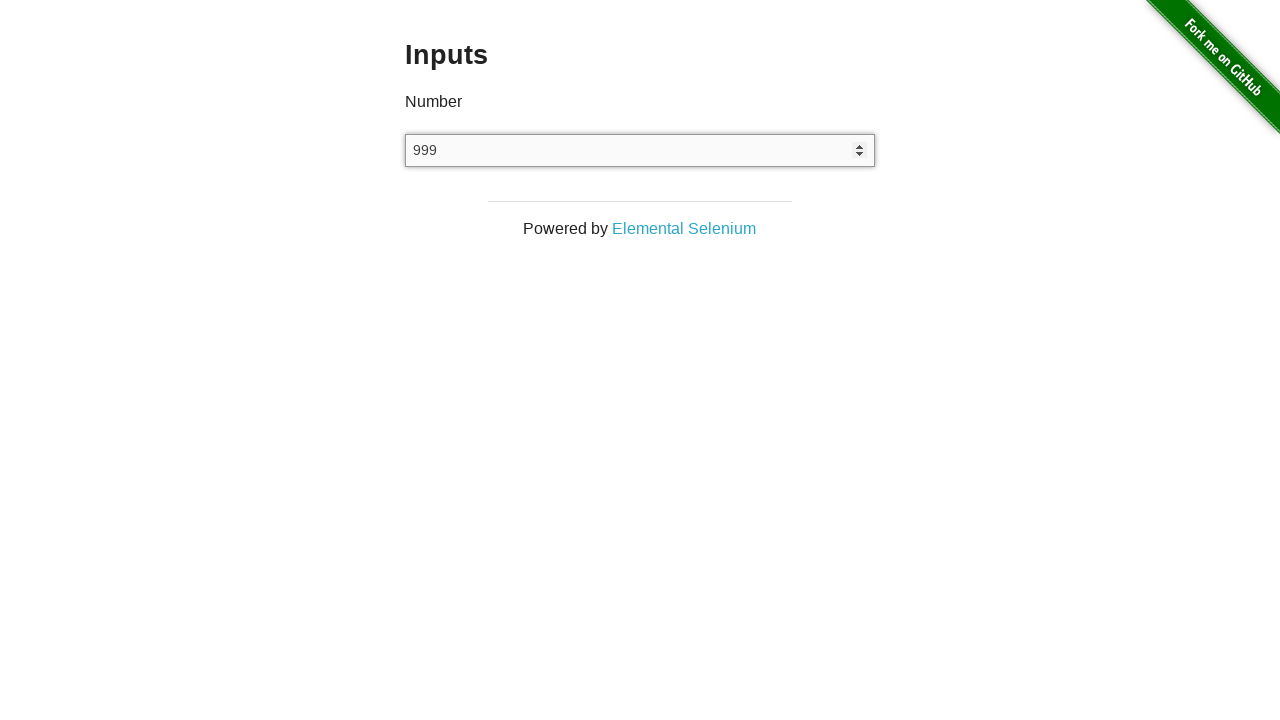